Navigates to the login page and verifies the URL contains /login

Starting URL: https://vue-demo.daniel-avellaneda.com

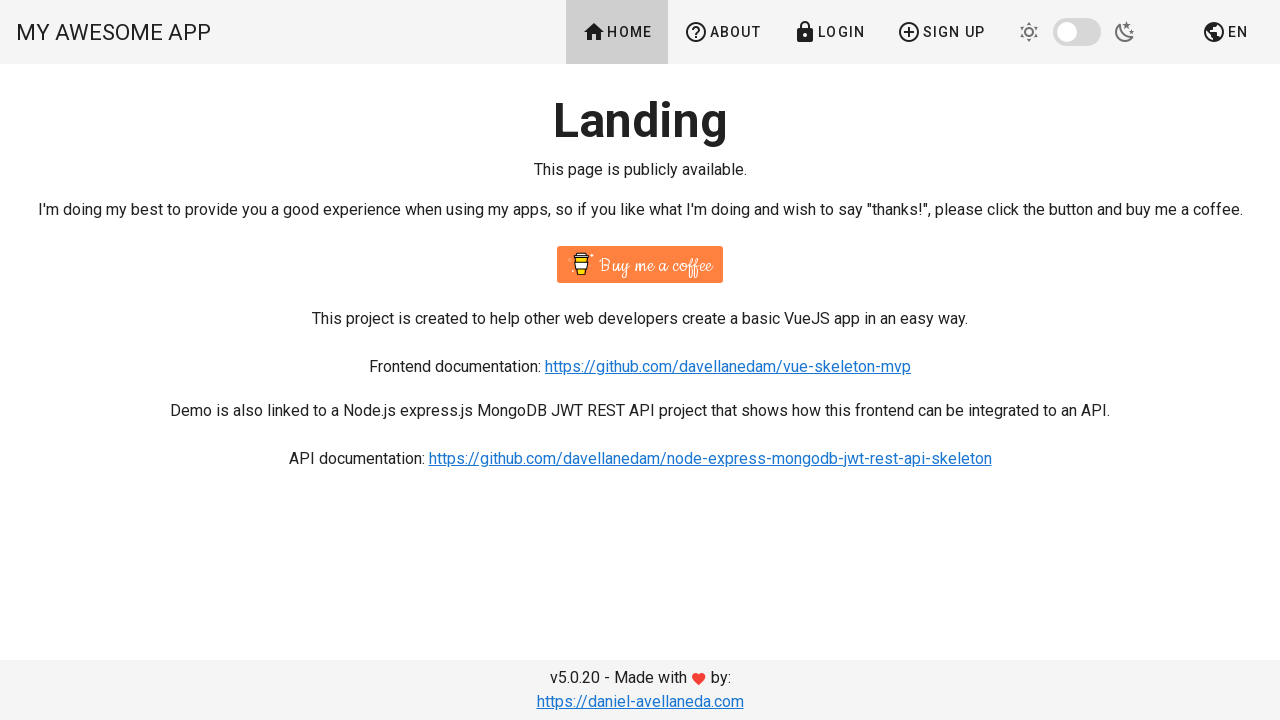

Clicked Login button to navigate to login page at (829, 32) on text=Login
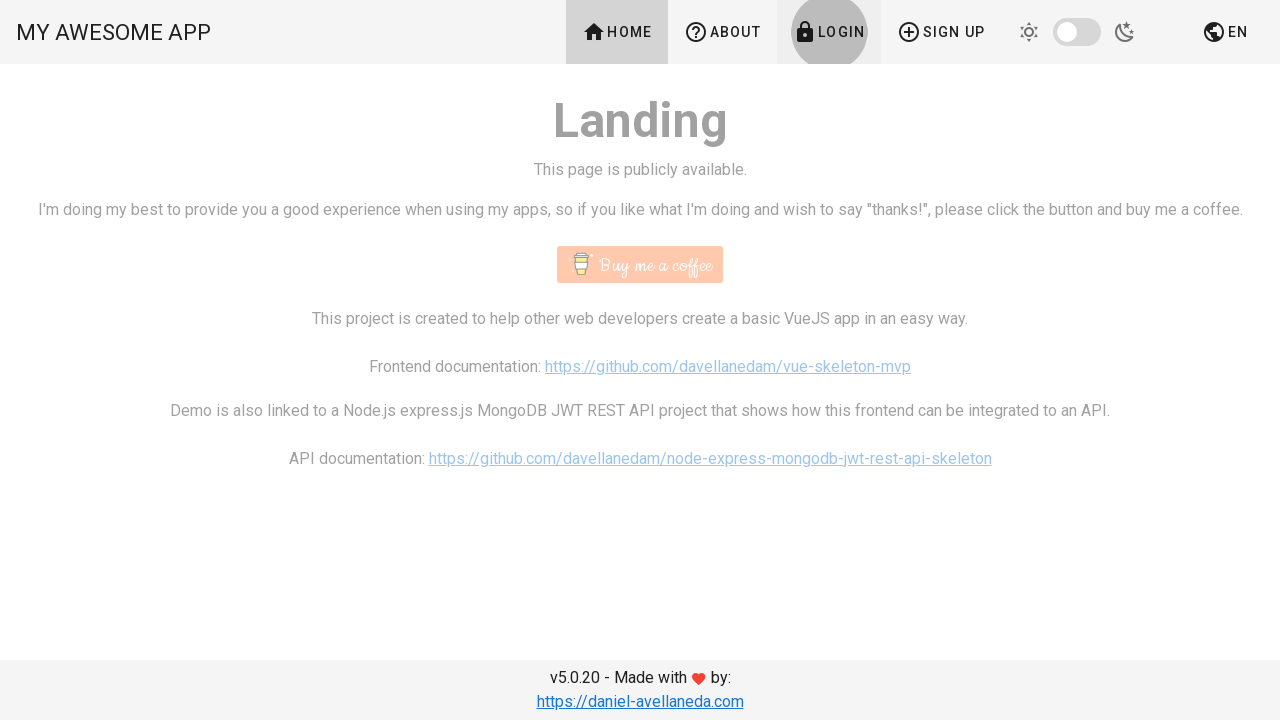

Waited for navigation to login page URL
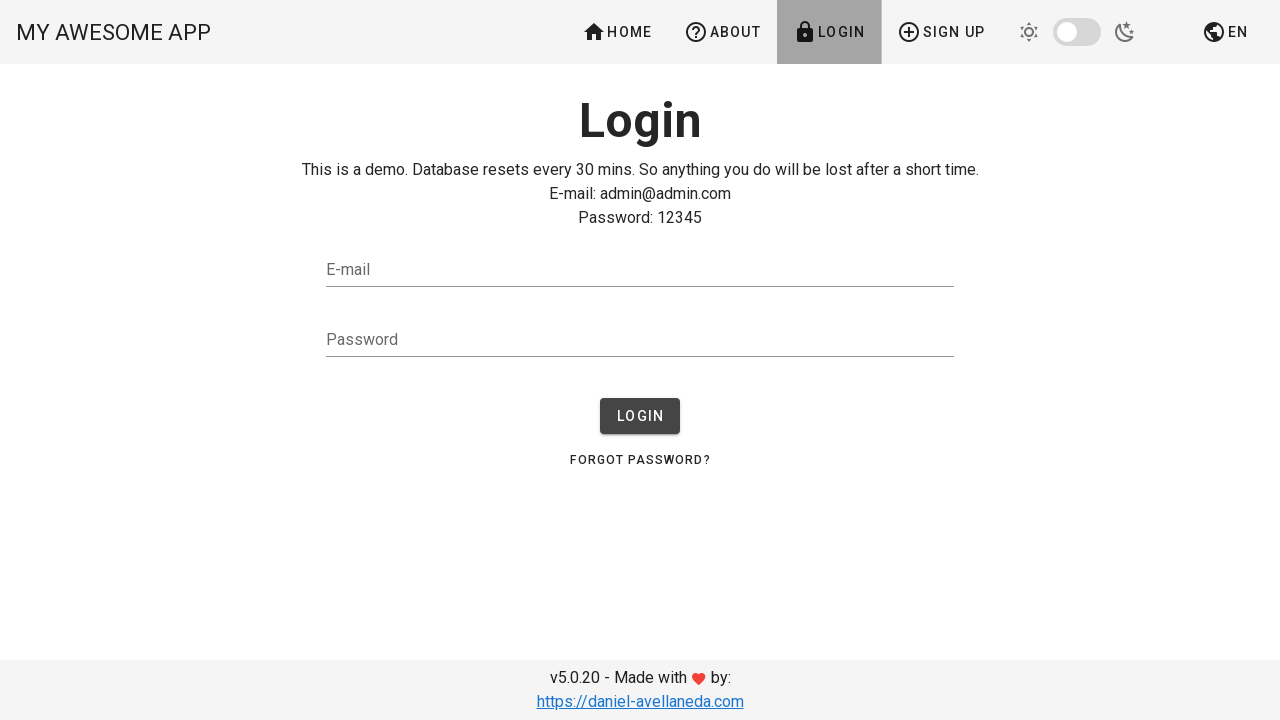

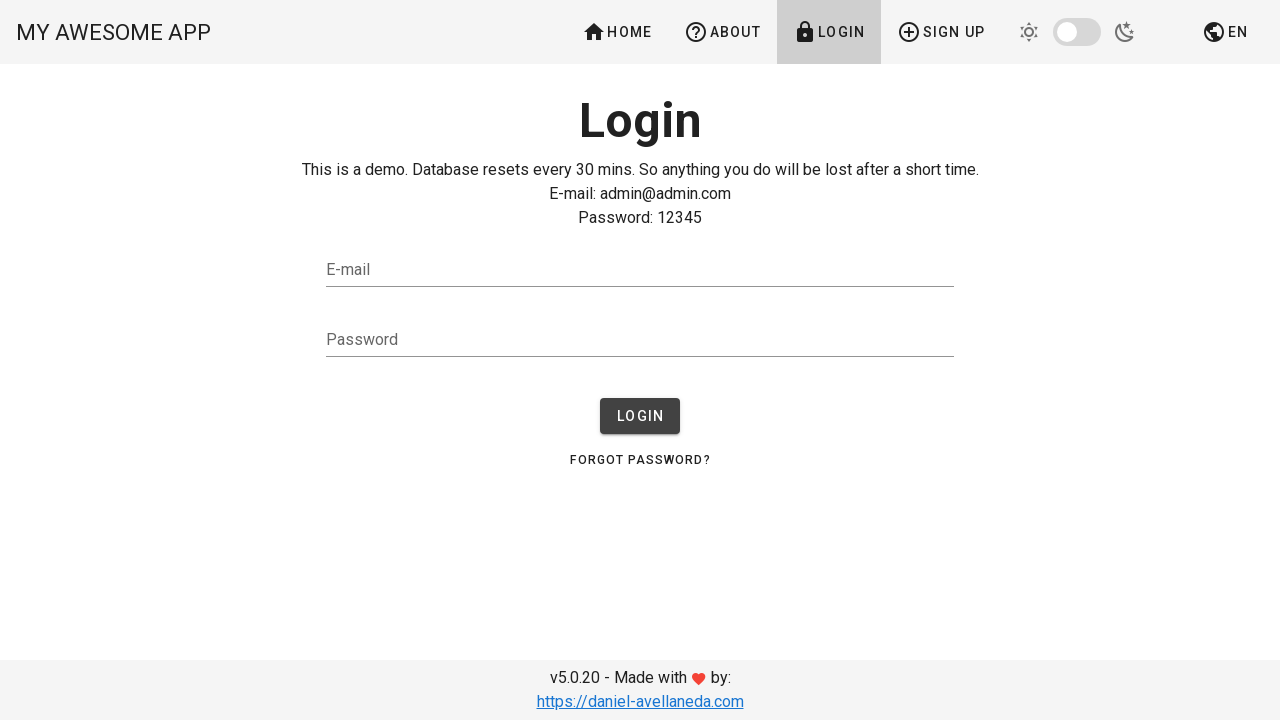